Tests handling of JavaScript alert dialogs by clicking a button, accepting an alert, reading a value from the page, performing a mathematical calculation, entering the result in a form field, and accepting another alert.

Starting URL: http://suninjuly.github.io/alert_accept.html

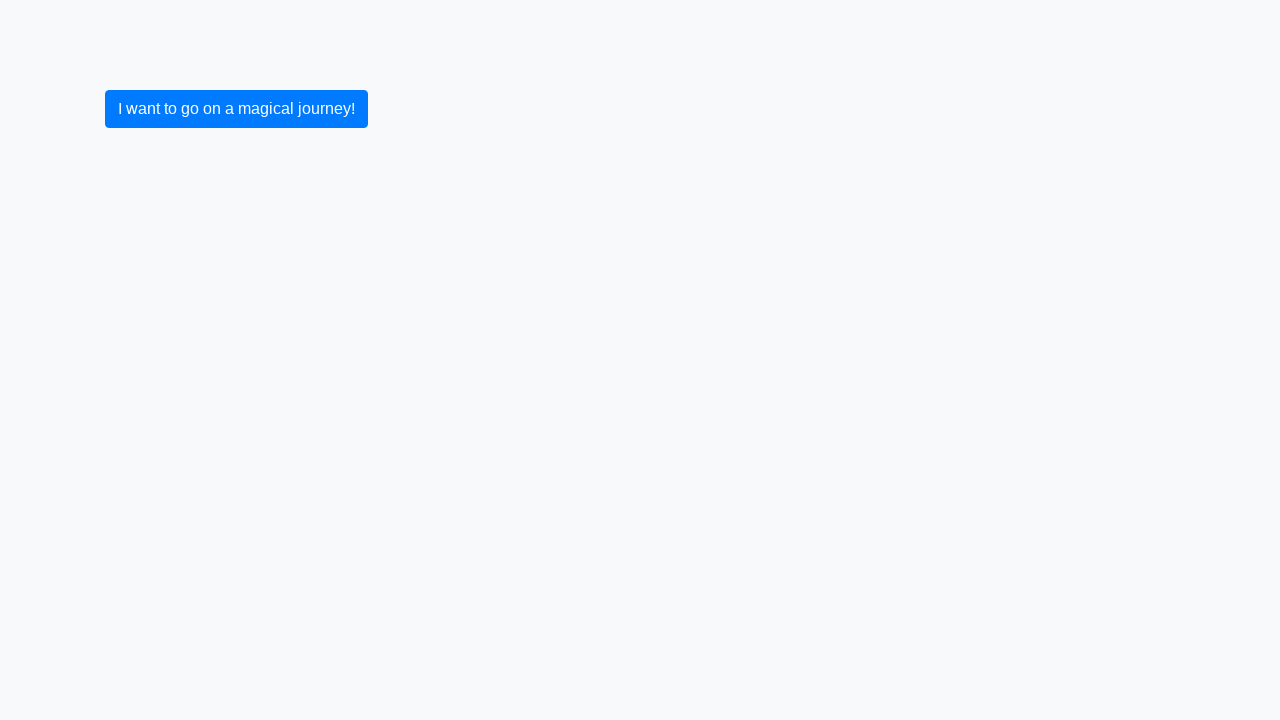

Set up dialog handler to auto-accept alerts
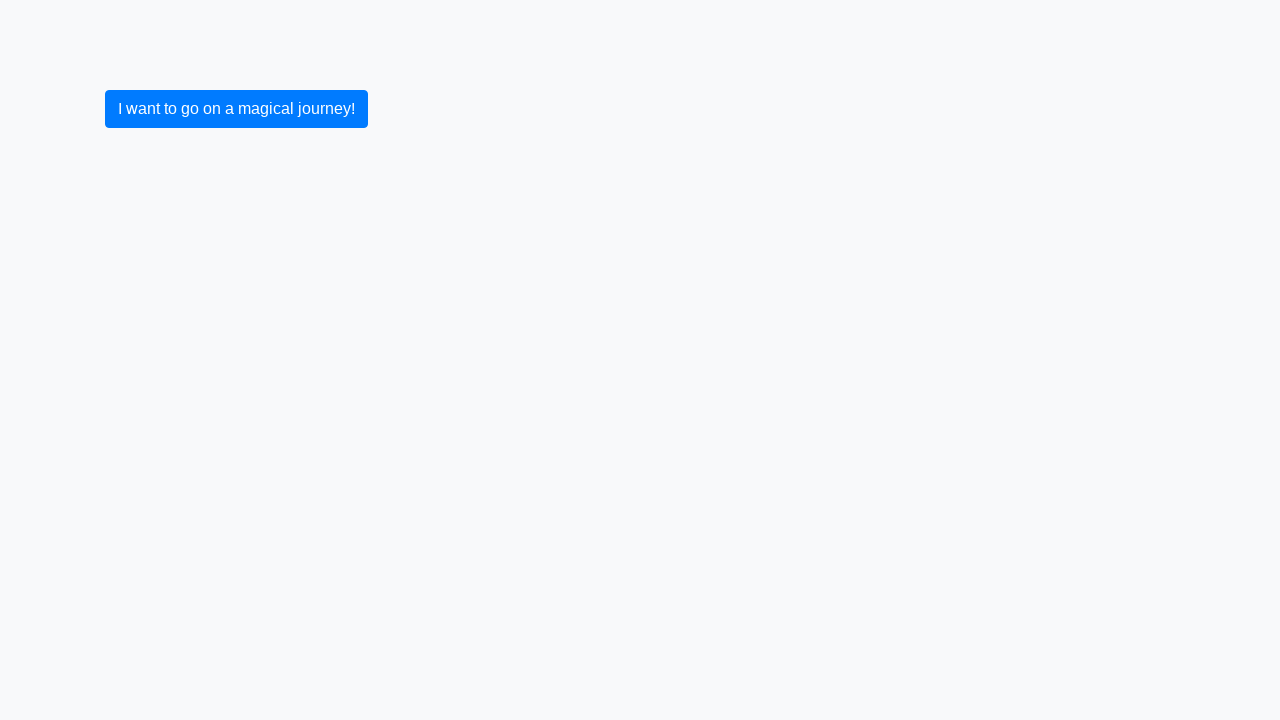

Clicked button to trigger first alert at (236, 109) on button.btn
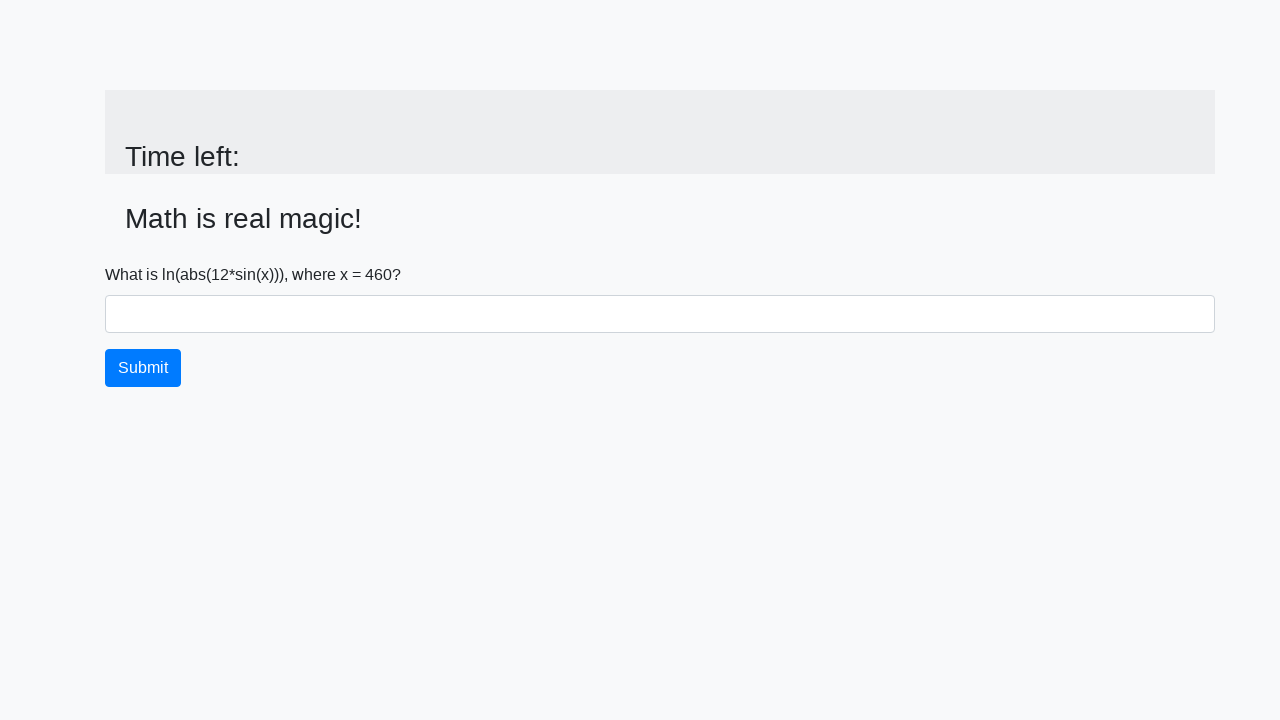

First alert accepted and input_value element loaded
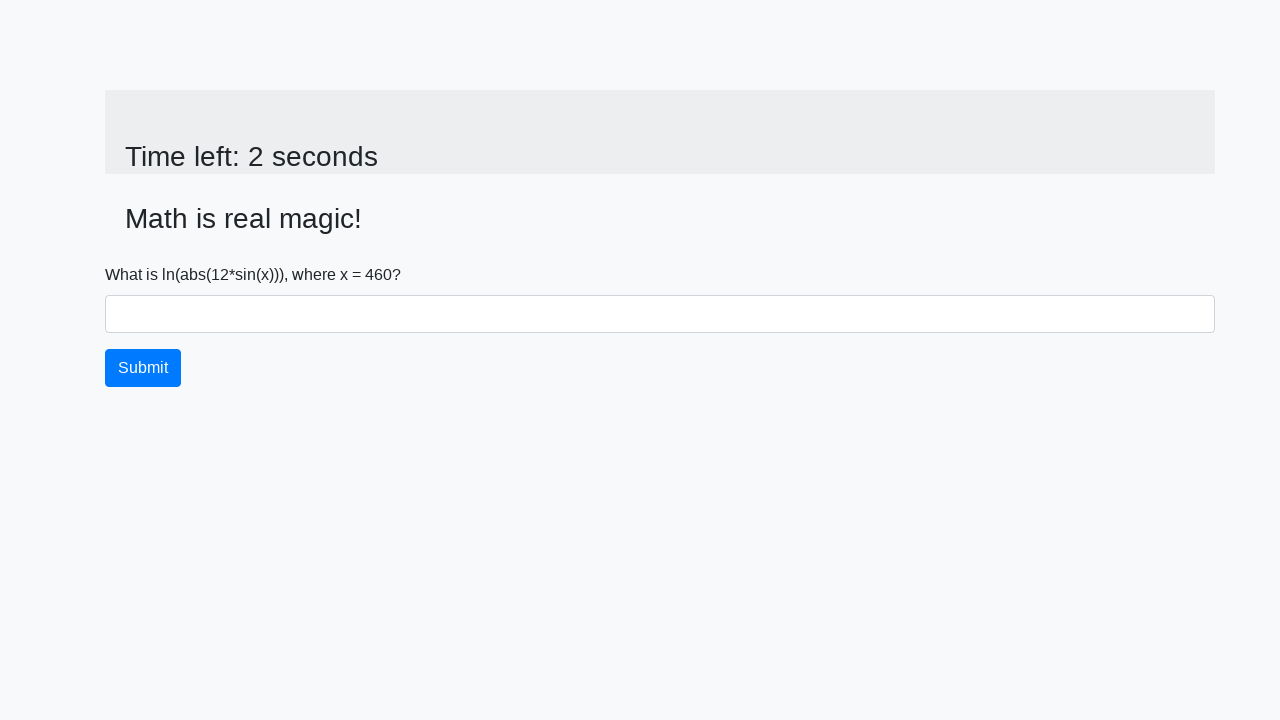

Retrieved x value from page
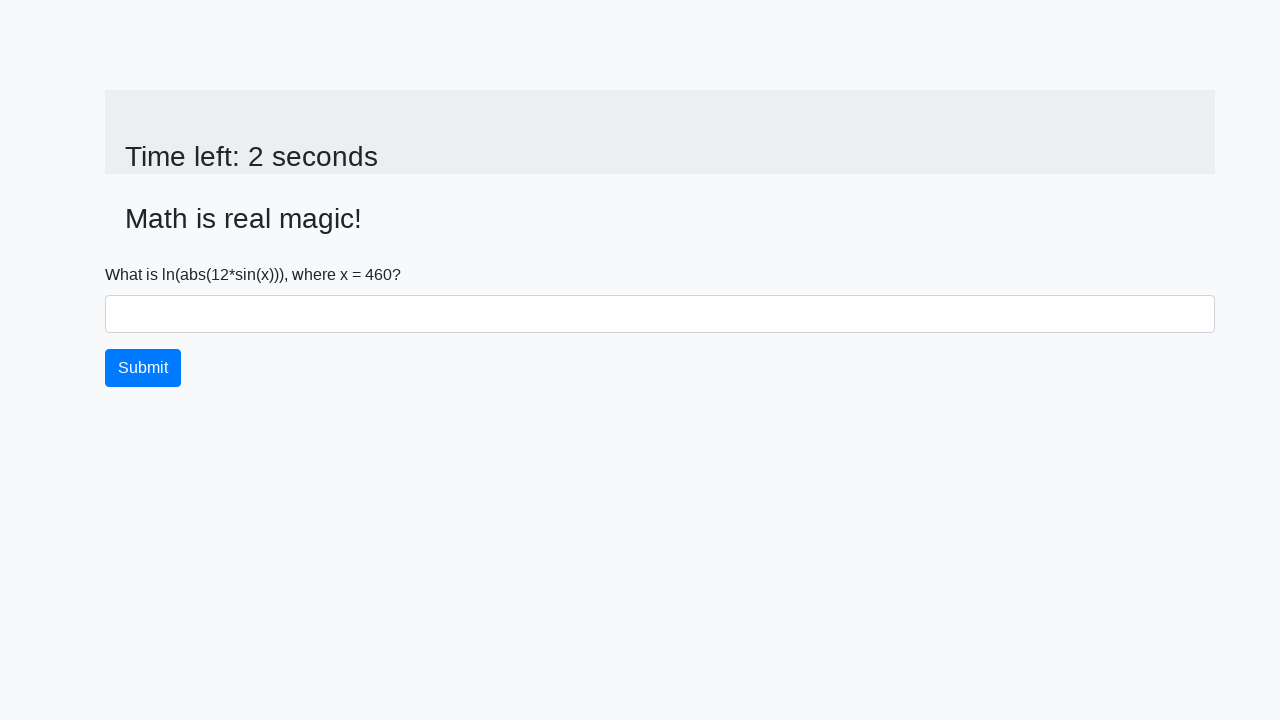

Parsed x value as integer: 460
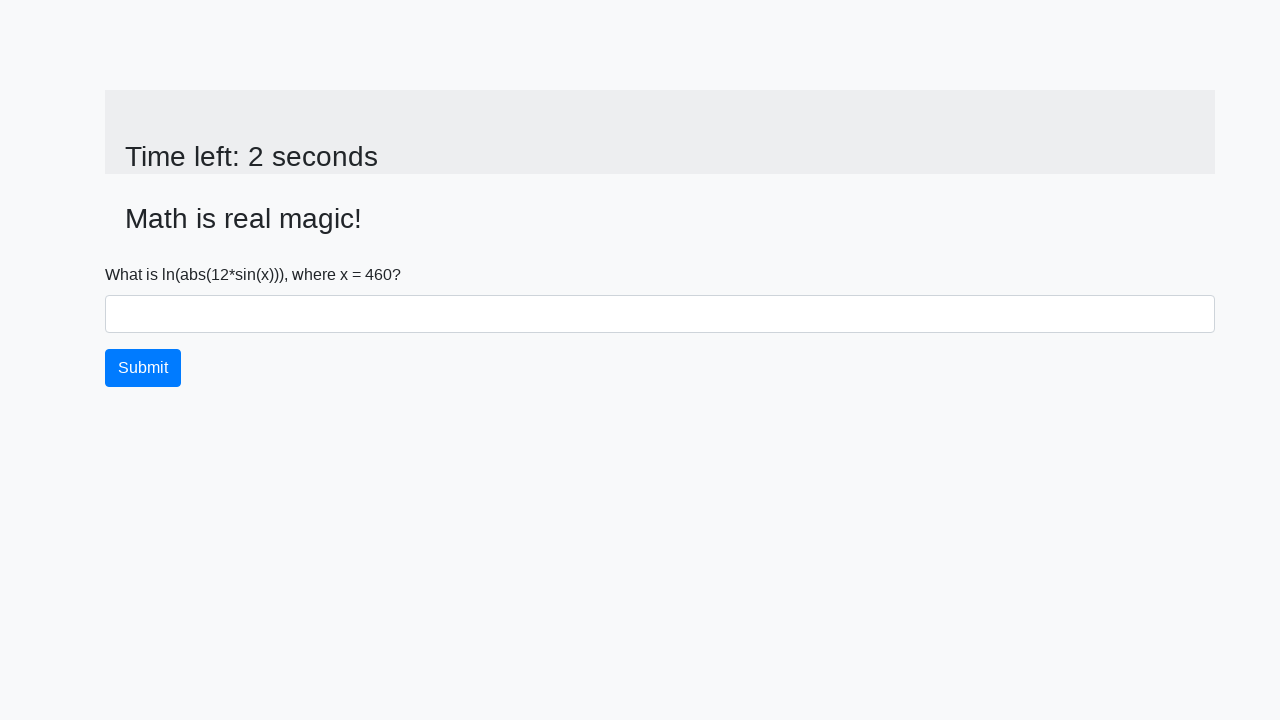

Calculated result using mathematical formula: 2.455006612383153
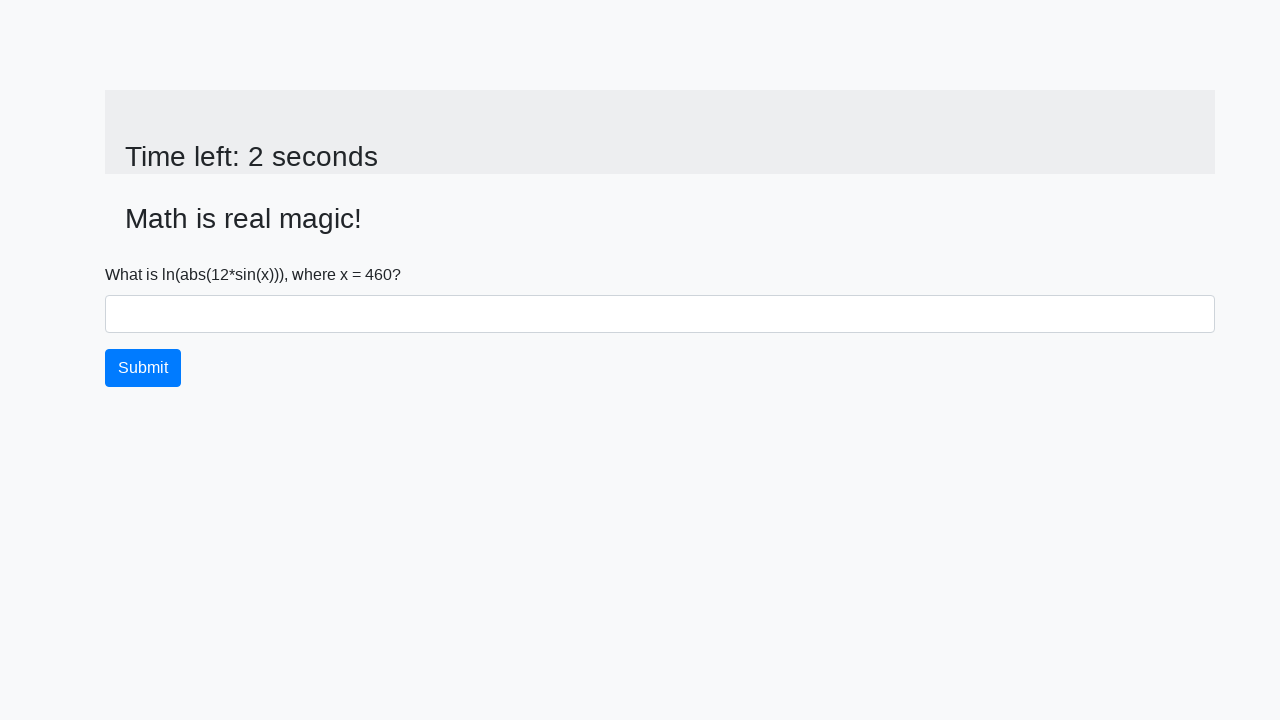

Filled answer field with calculated result on #answer
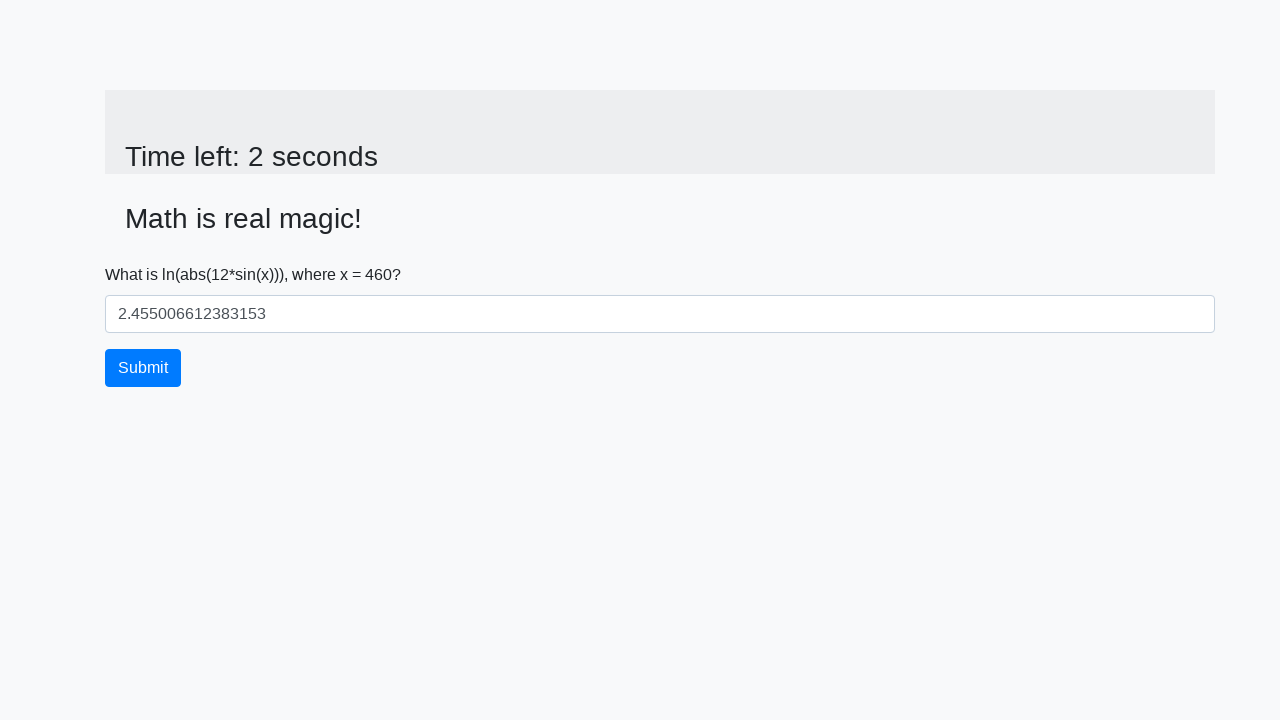

Clicked submit button to trigger second alert at (143, 368) on button.btn
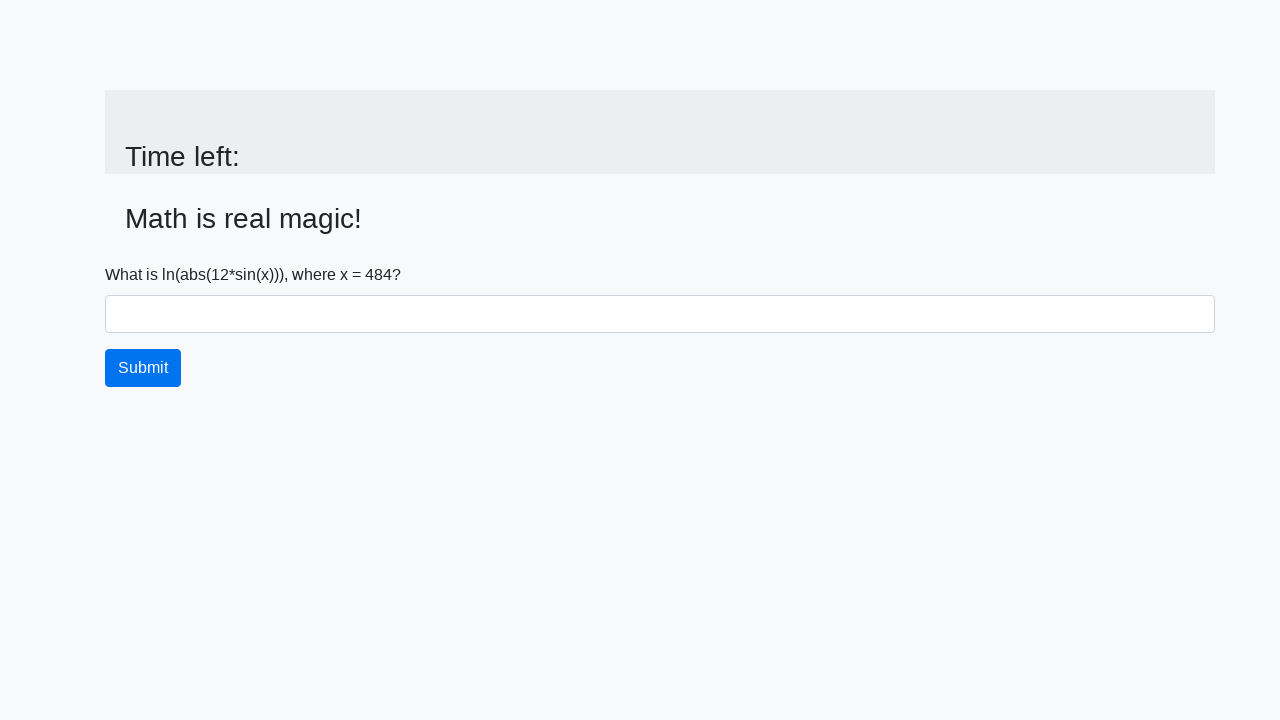

Waited for final alert to be processed
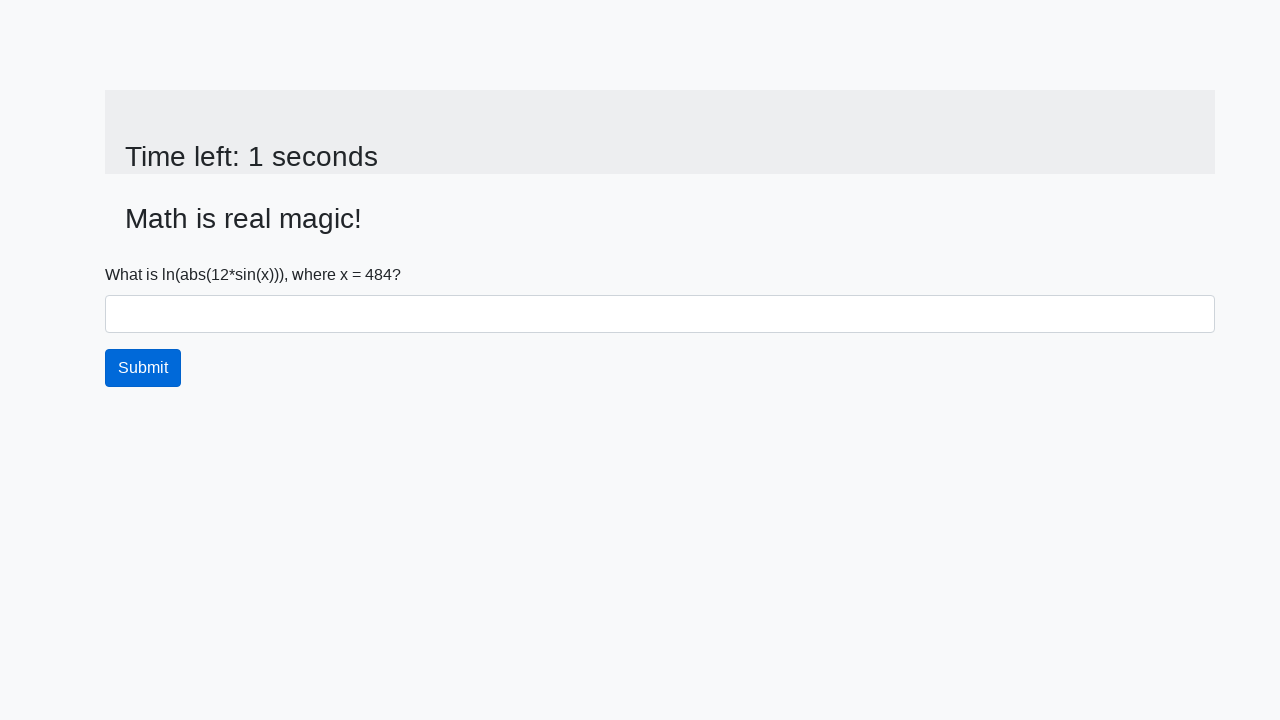

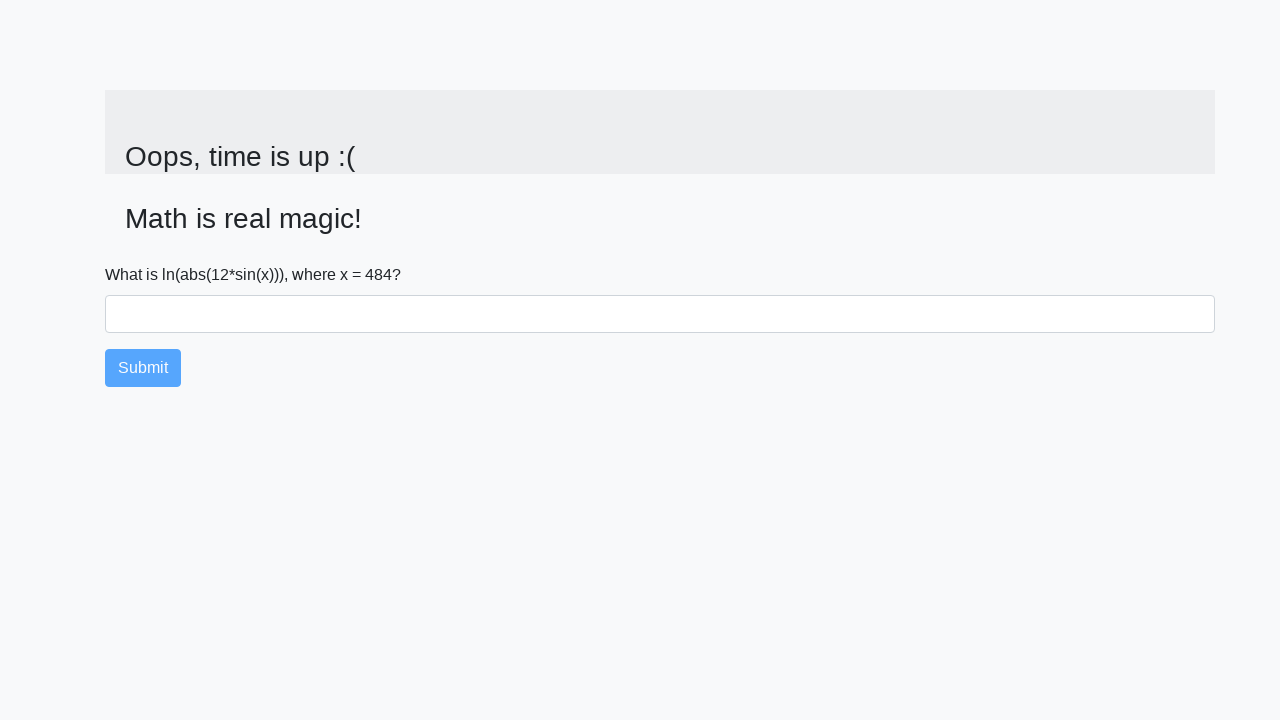